Navigates to JusTickets website, searches for and selects a specific city (Kakinada), then navigates to movie bookings section

Starting URL: https://www.justickets.in/cities

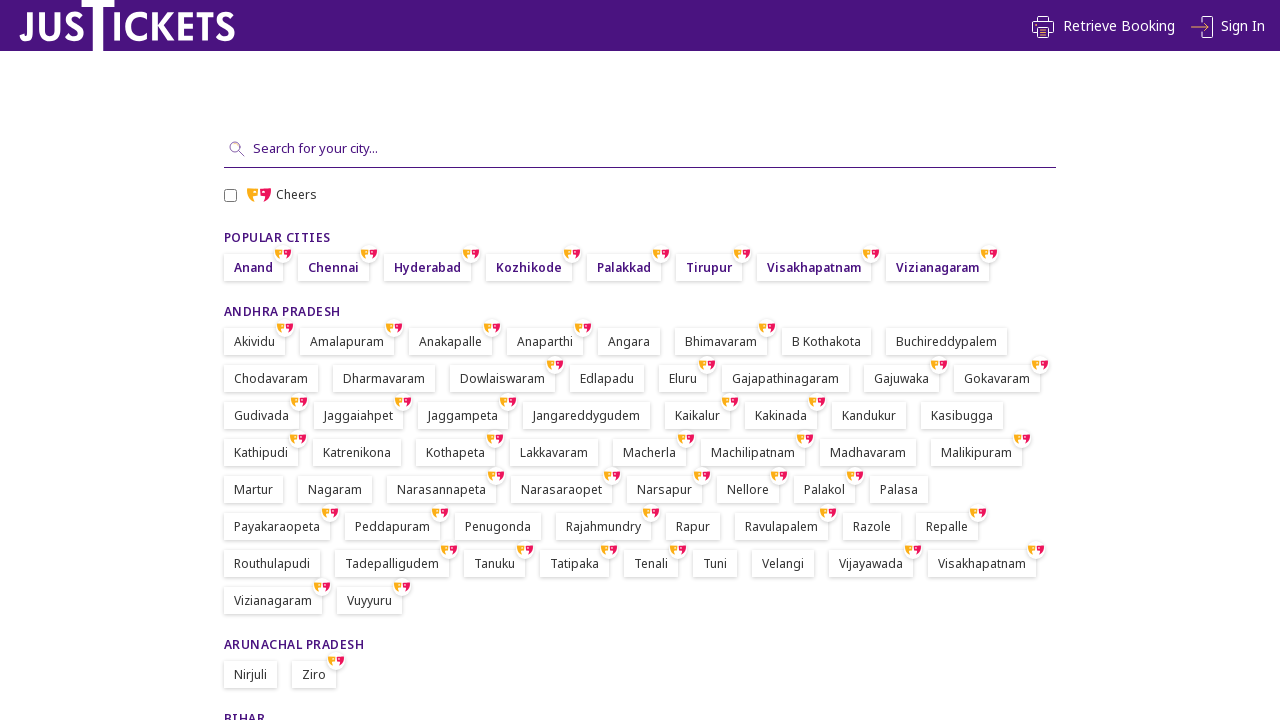

Waited for cities to load on the page
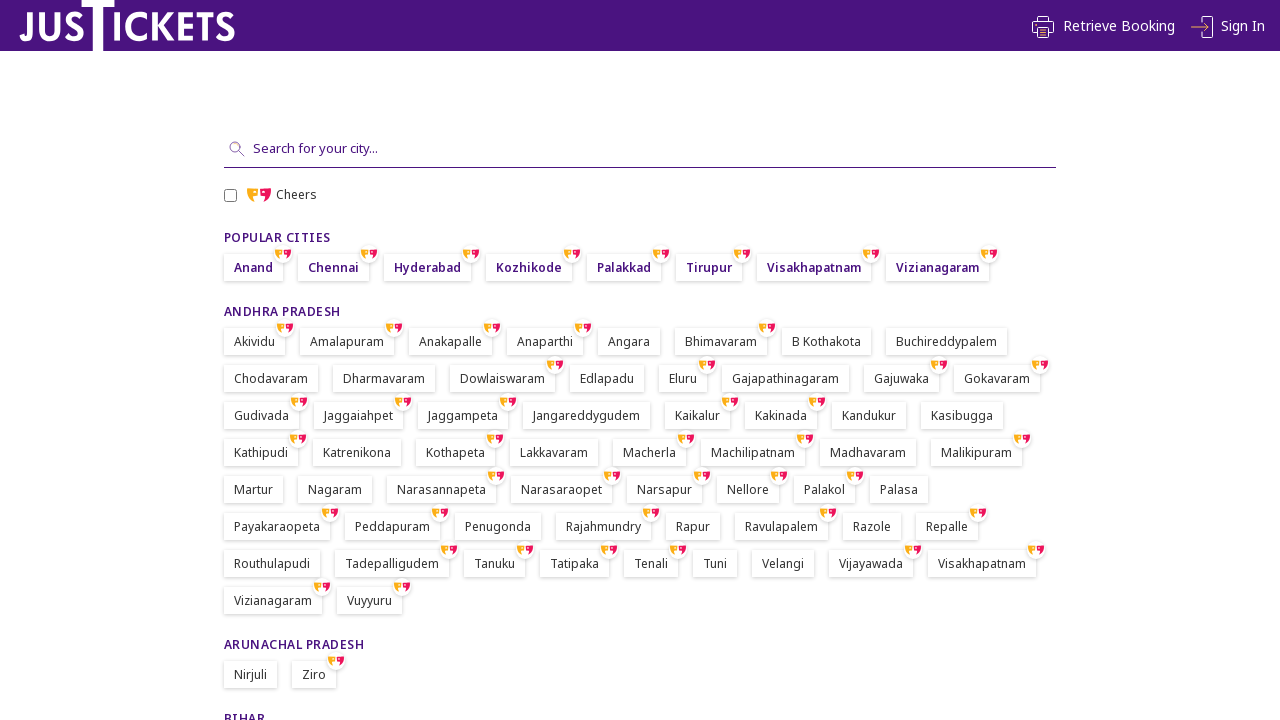

Retrieved all city elements from the page
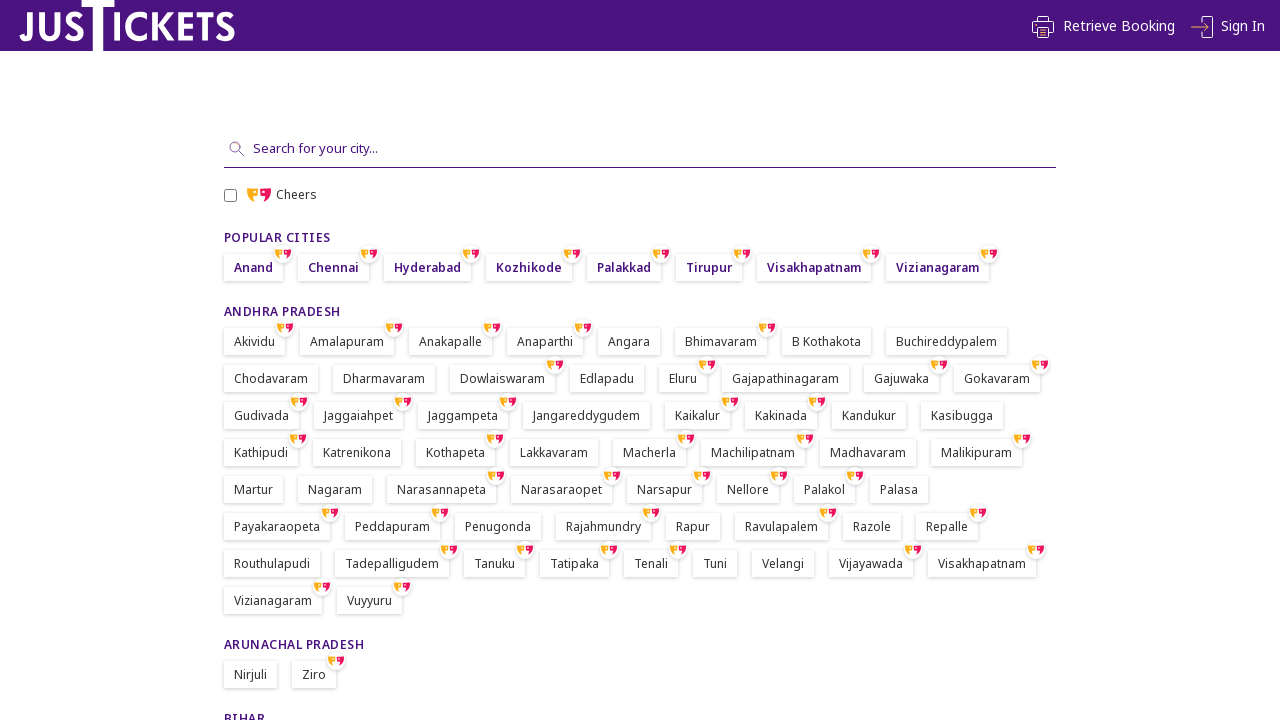

Extracted 166 city names from elements
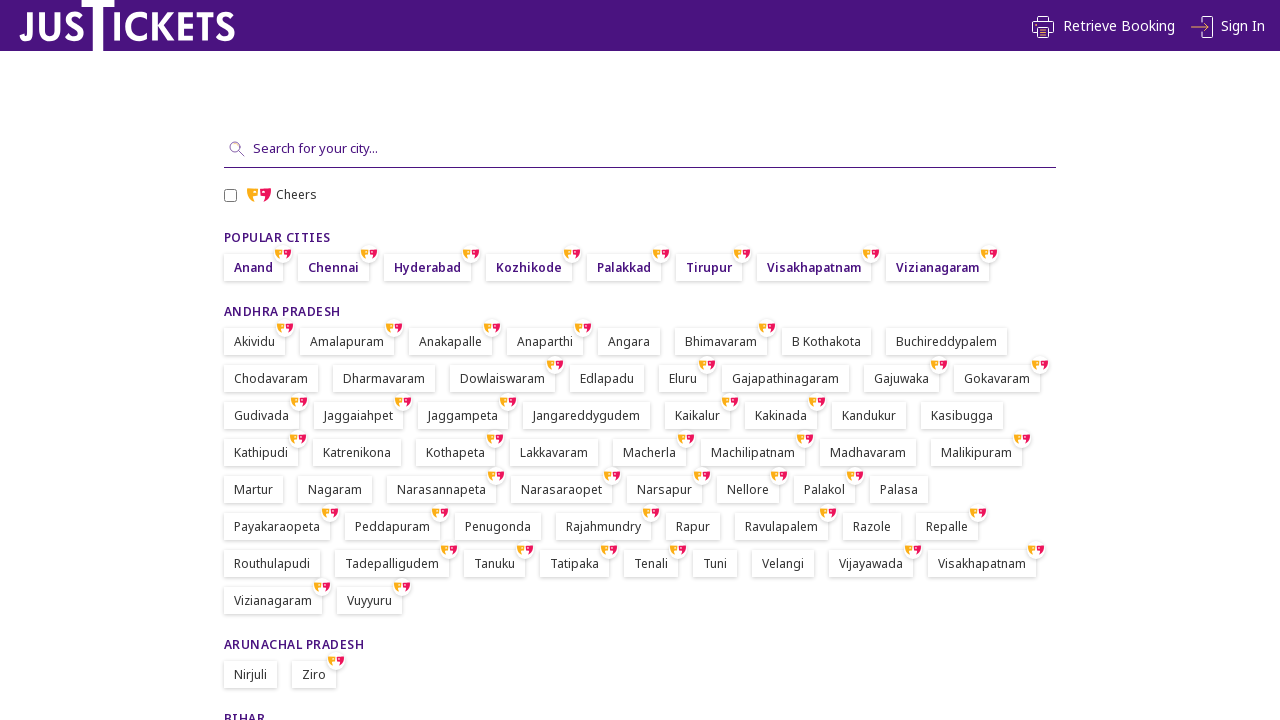

Clicked on the city search input field at (627, 142) on xpath=//input[@class='search']
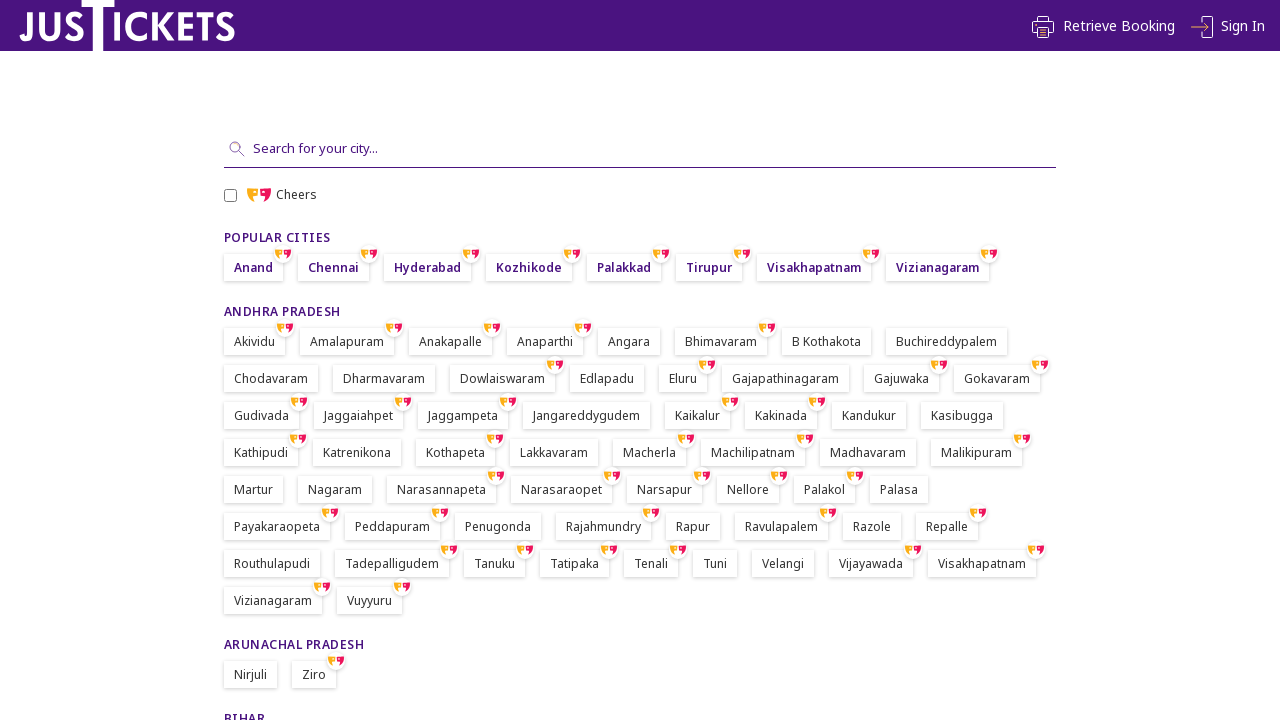

Cleared the search input field on xpath=//input[@class='search']
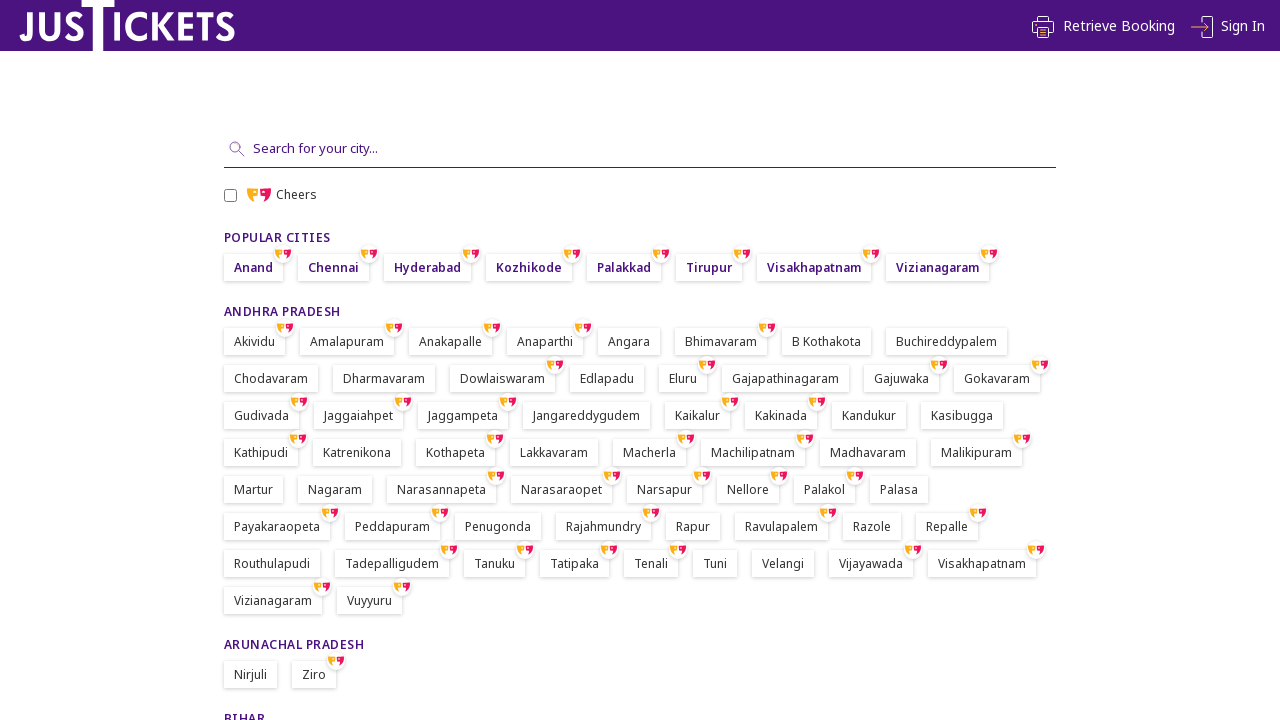

Filled search input with 'Kakinada' on xpath=//input[@class='search']
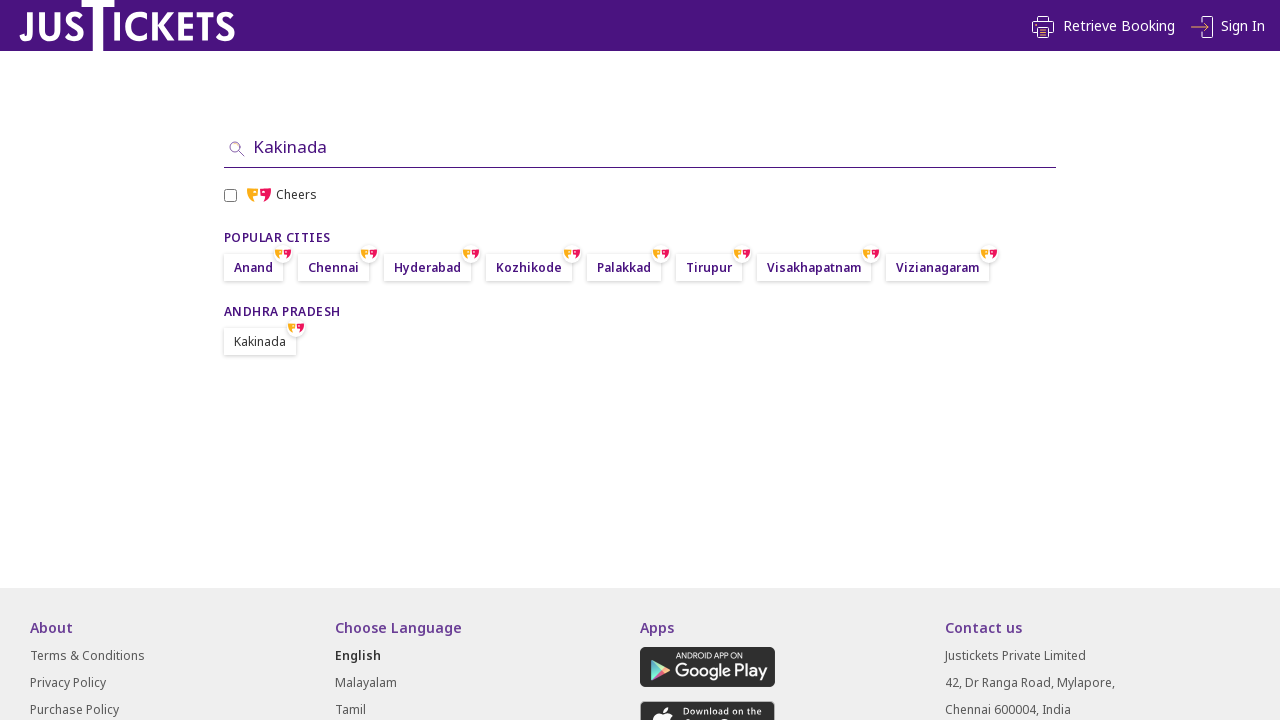

Clicked on Kakinada city in the dropdown results at (260, 342) on xpath=//div[text()='Kakinada']
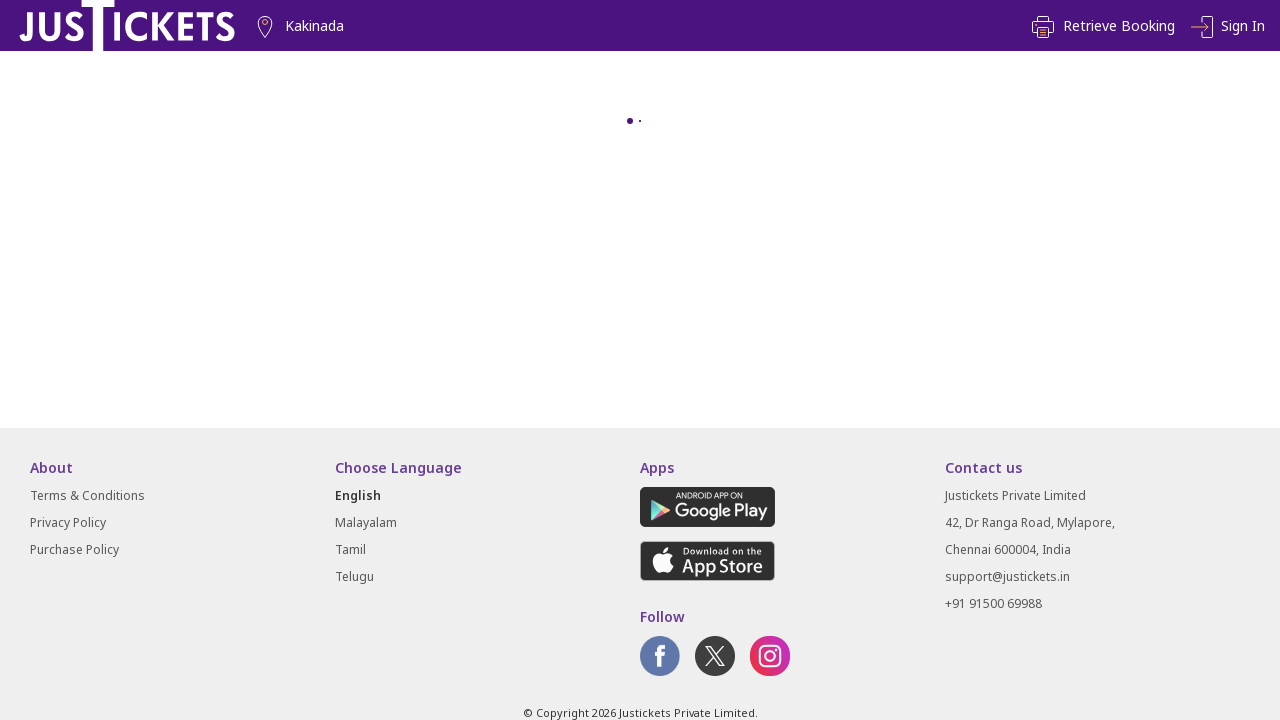

Clicked on the copyrights element using JavaScript
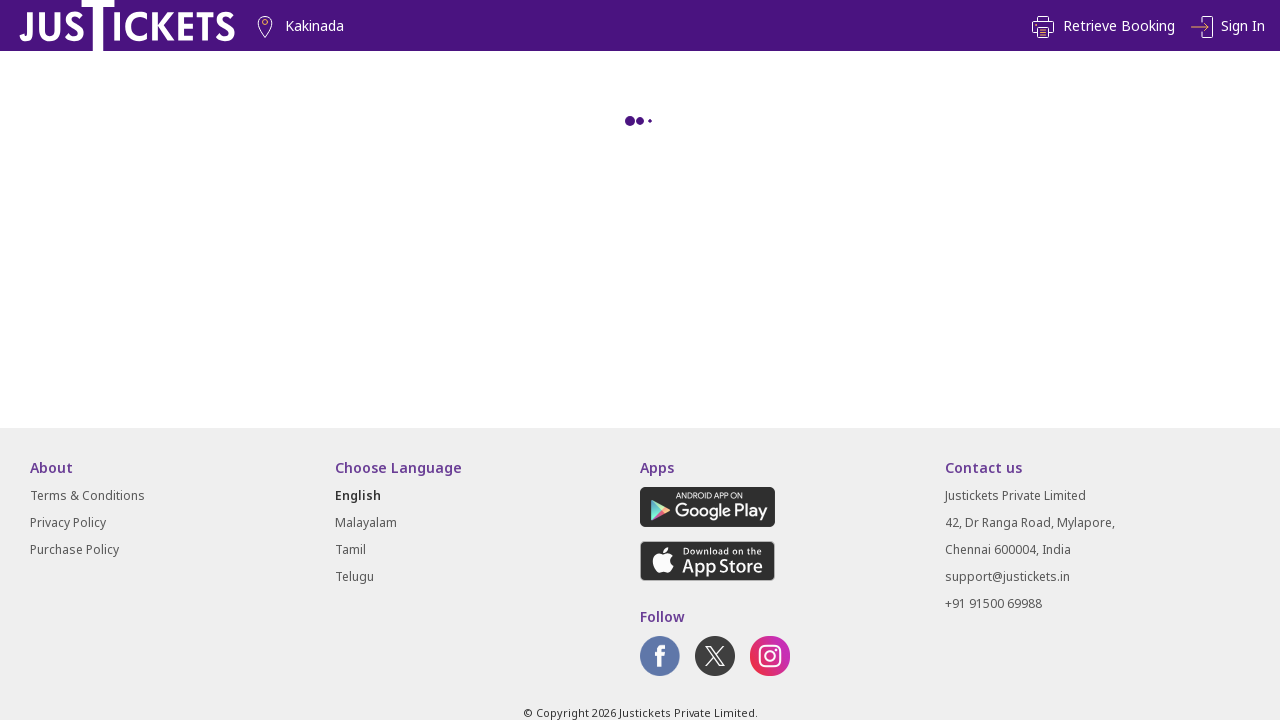

Clicked on 'Bookings Open' button to navigate to movie bookings section
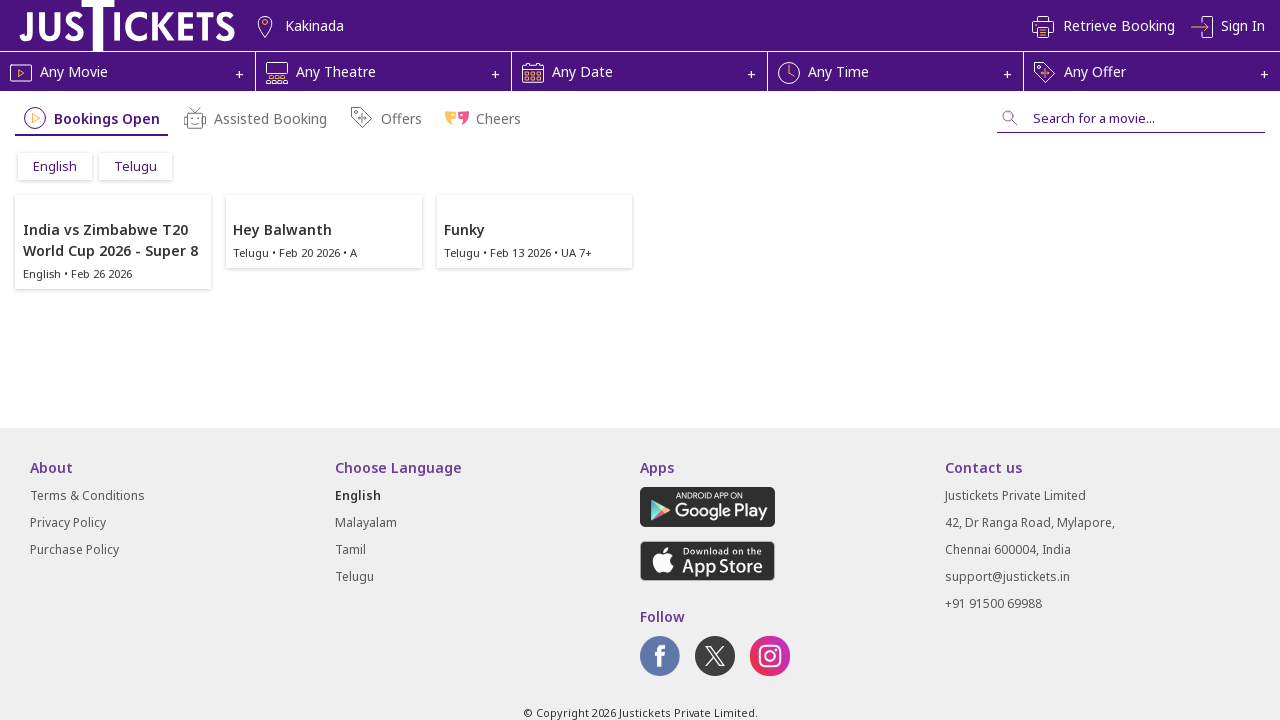

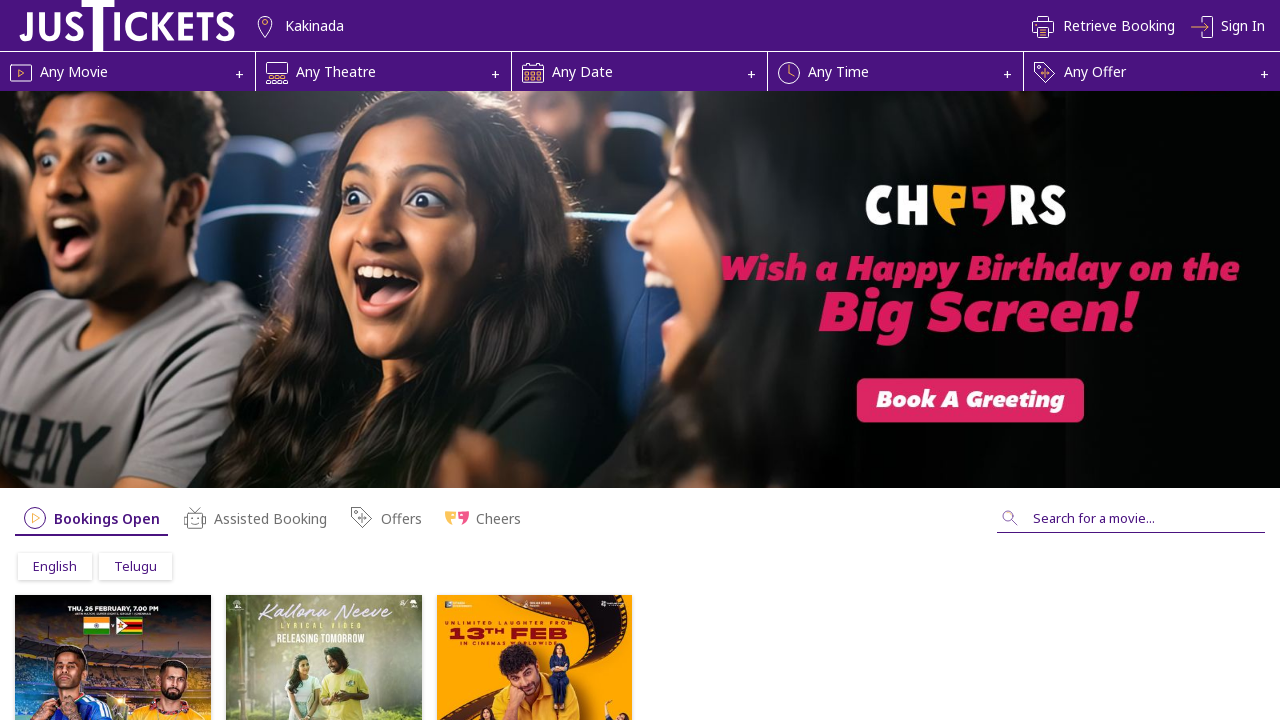